Tests simple JavaScript alert handling by clicking an alert button and accepting the alert dialog that appears.

Starting URL: https://testautomationpractice.blogspot.com/

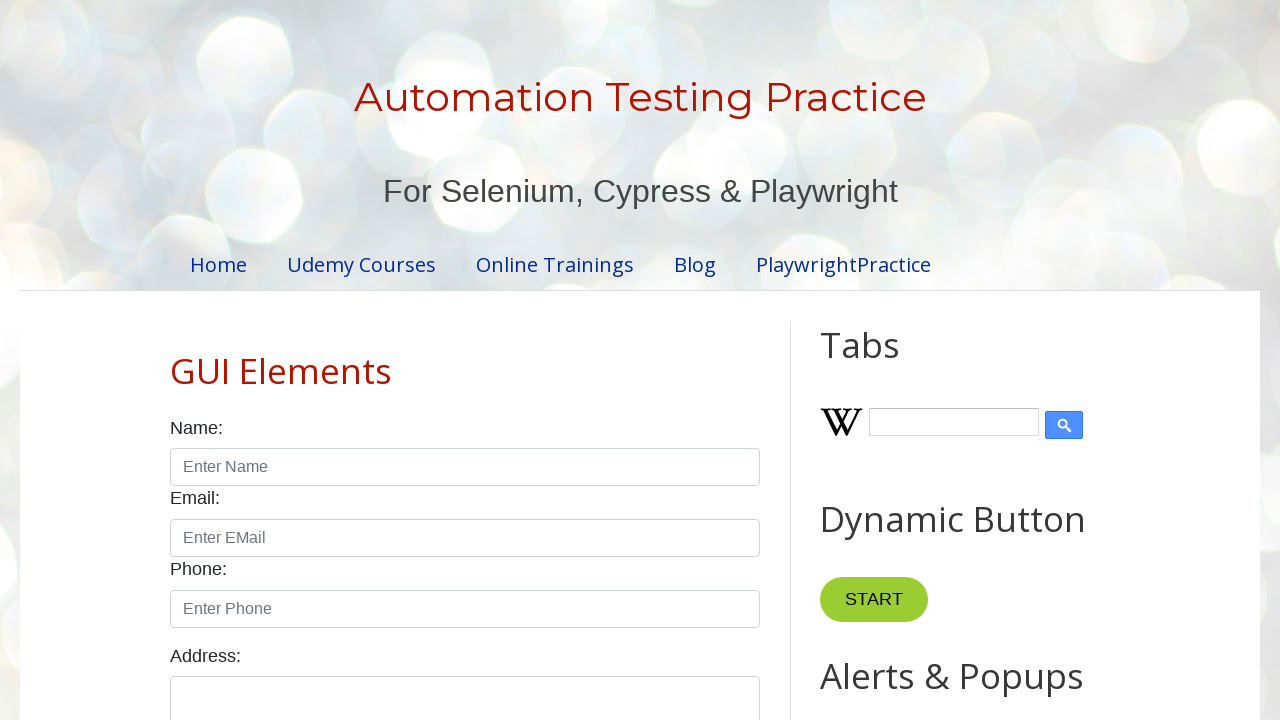

Clicked the alert button at (888, 361) on button#alertBtn
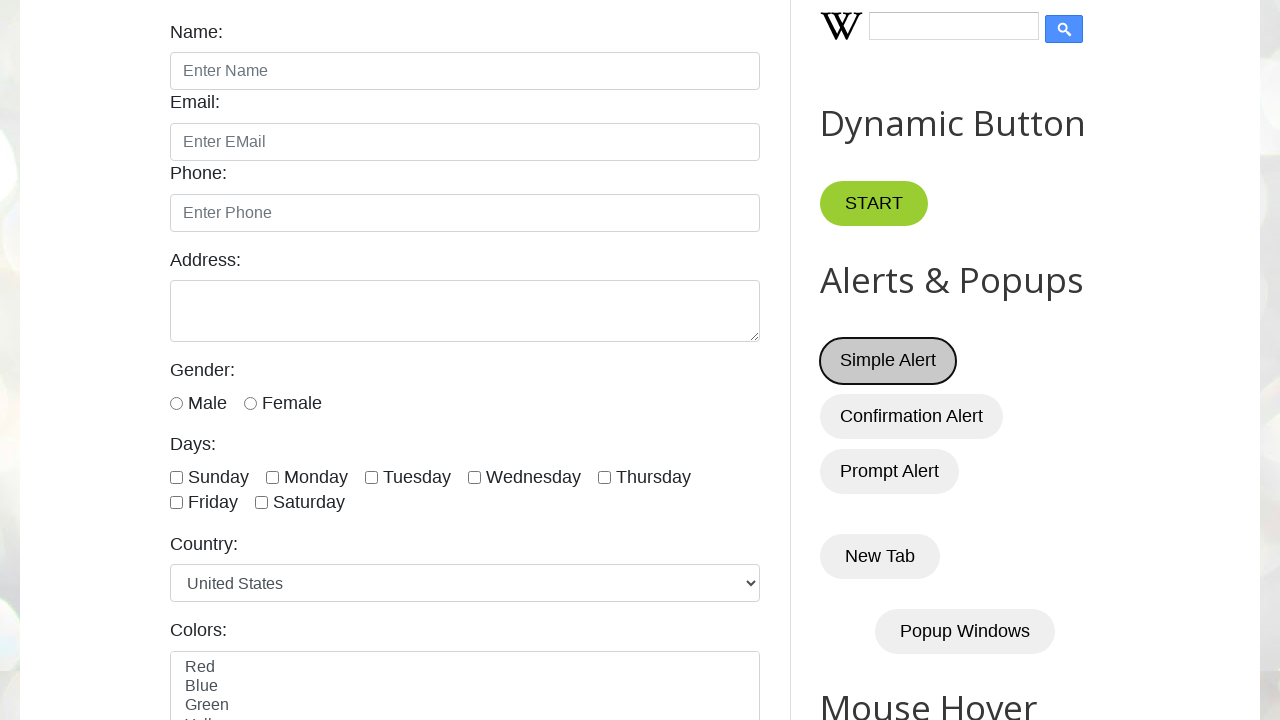

Set up dialog handler to accept alerts
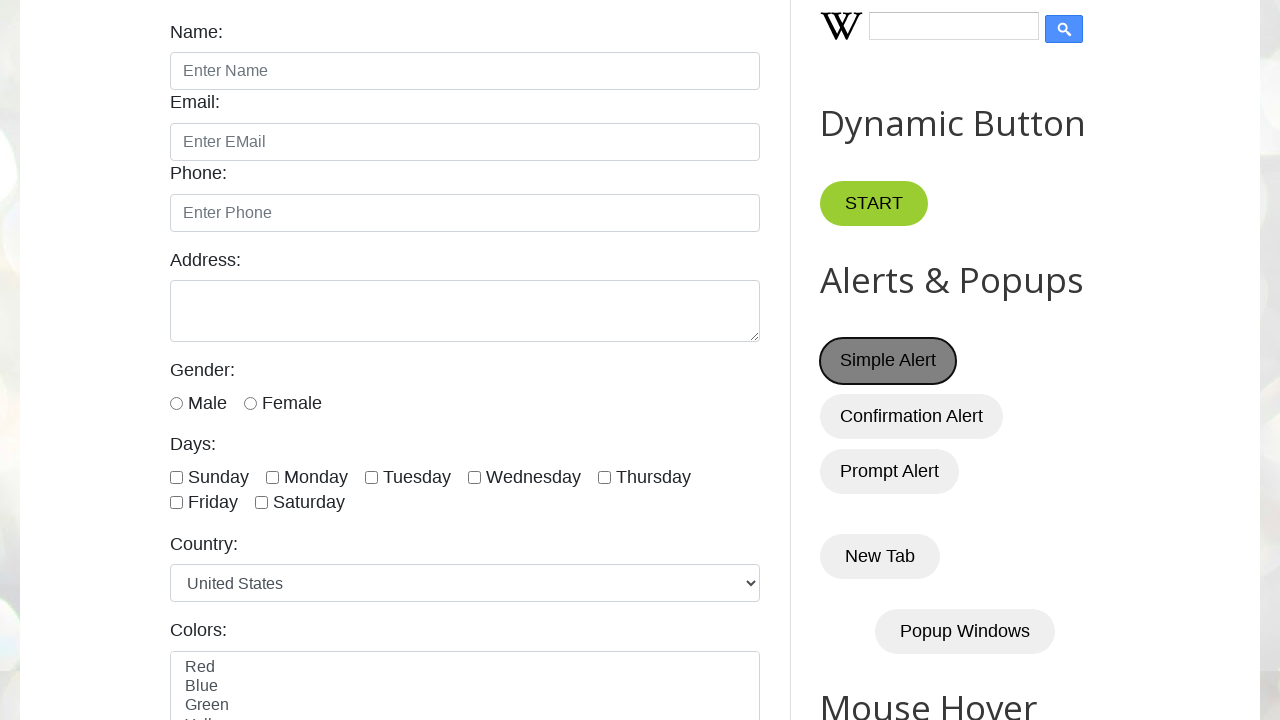

Set up one-time dialog handler to accept the next alert
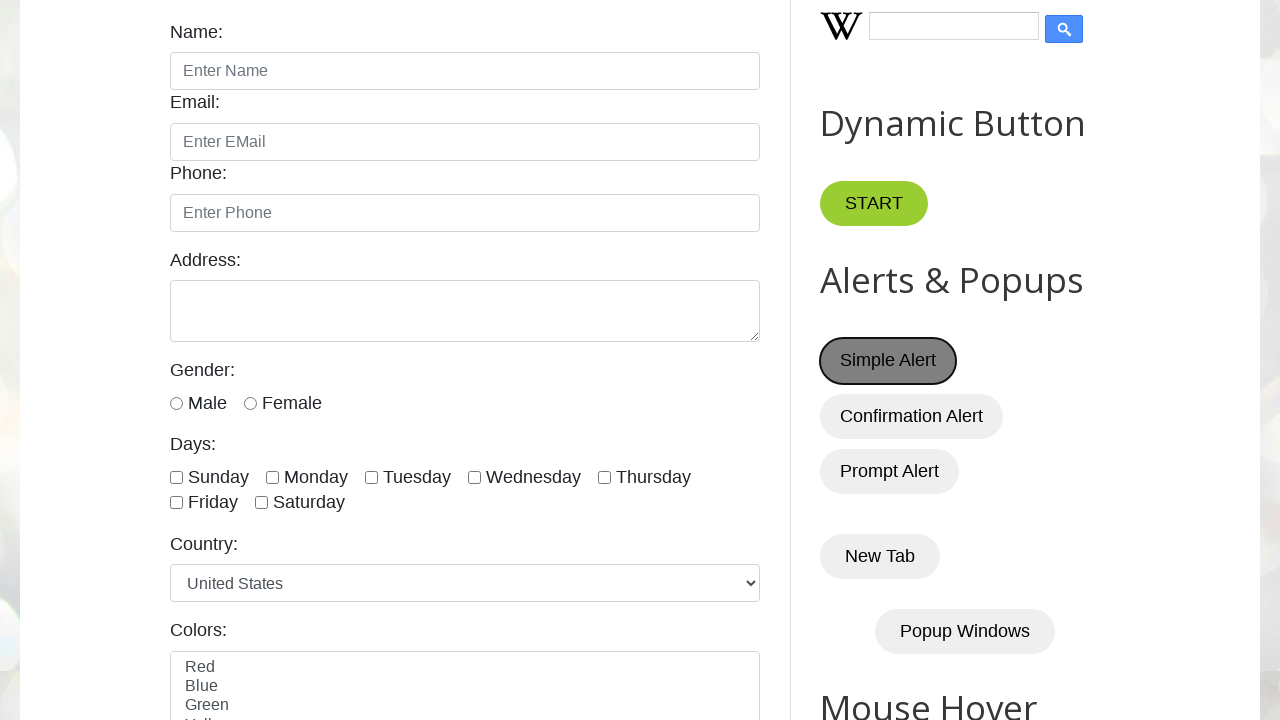

Clicked alert button and accepted the JavaScript alert dialog at (888, 361) on button#alertBtn
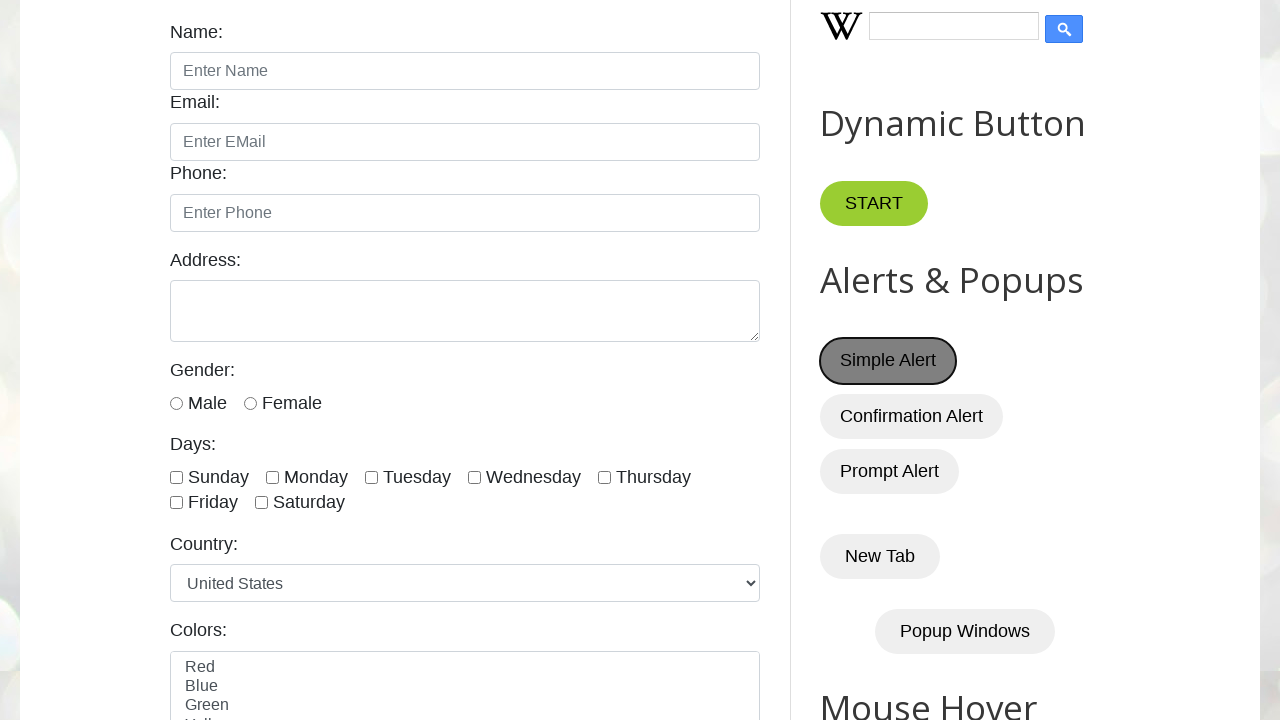

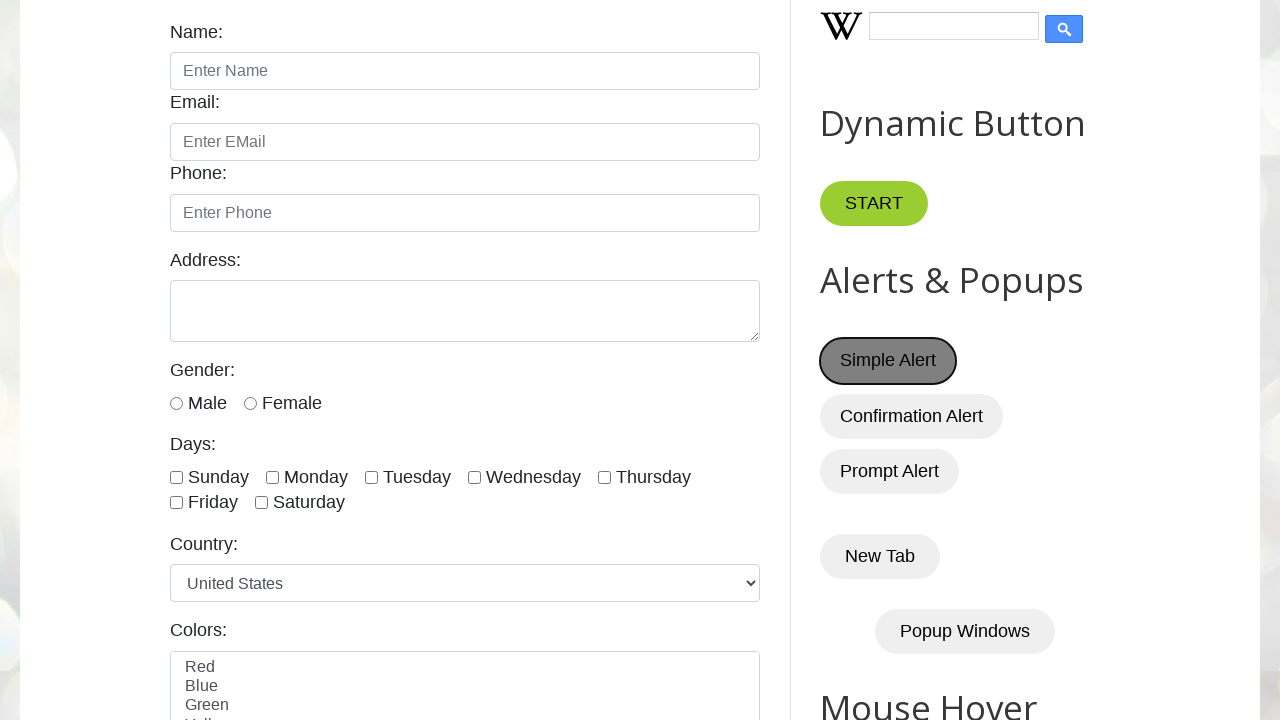